Tests JavaScript alert handling by clicking a button that triggers an alert, accepting the alert, and verifying the success message is displayed

Starting URL: https://practice.cydeo.com/javascript_alerts

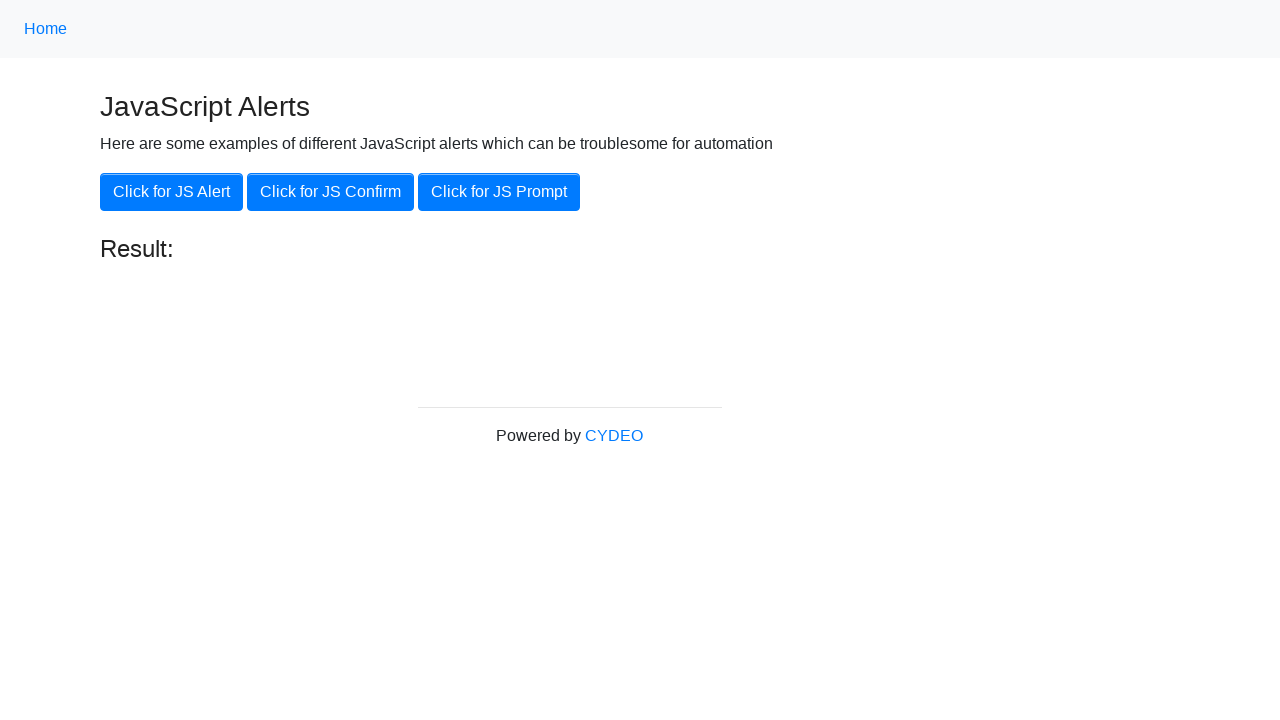

Clicked the 'Click for JS Alert' button at (172, 192) on xpath=//button[.='Click for JS Alert']
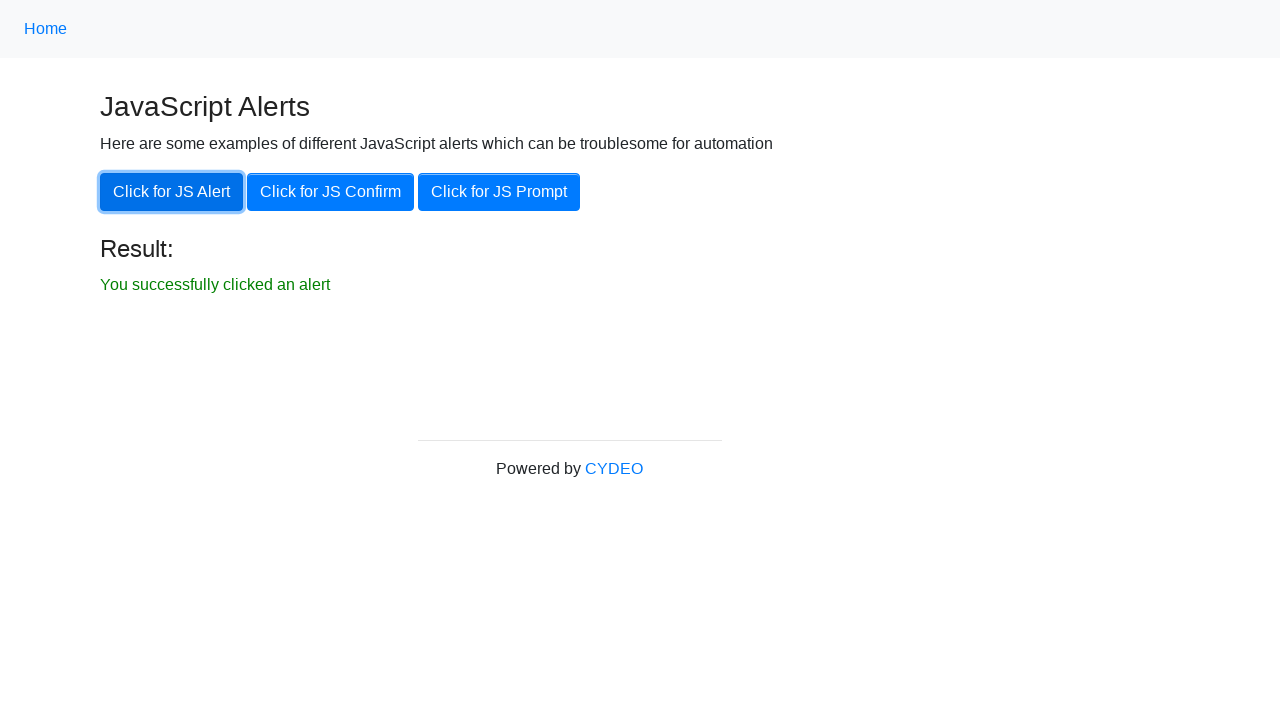

Set up dialog handler to accept alerts
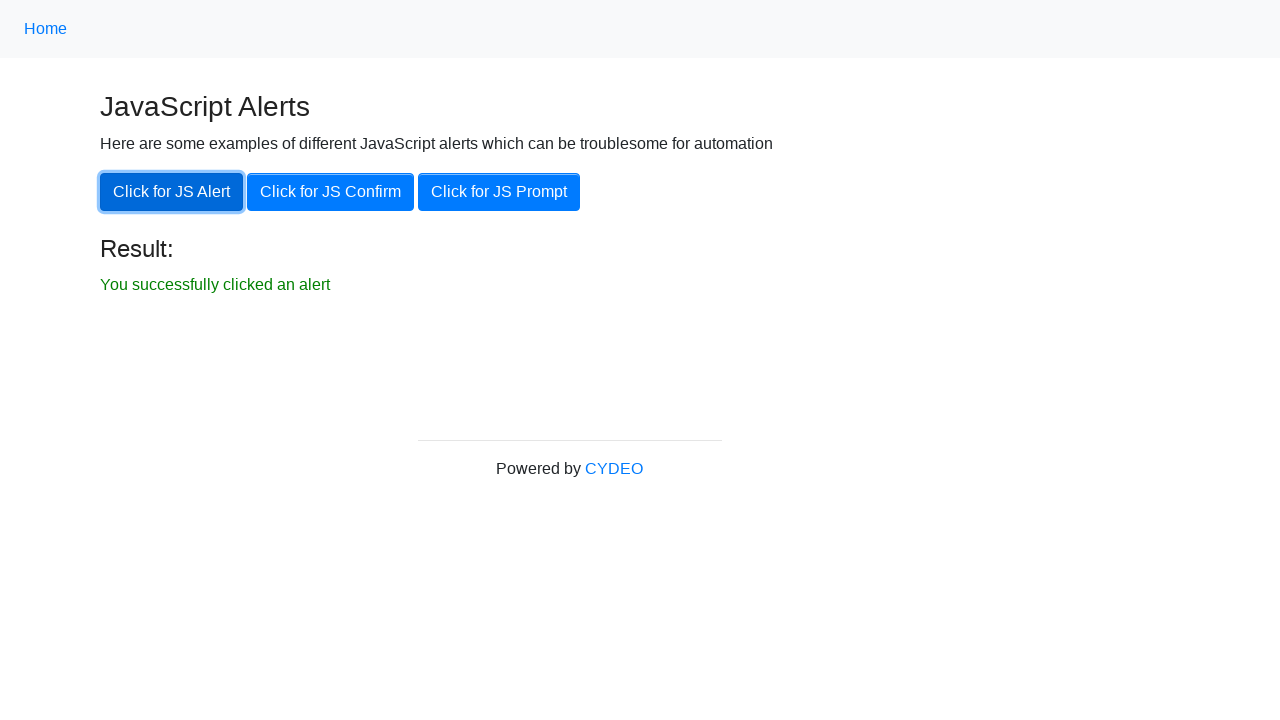

Waited 500ms for alert processing
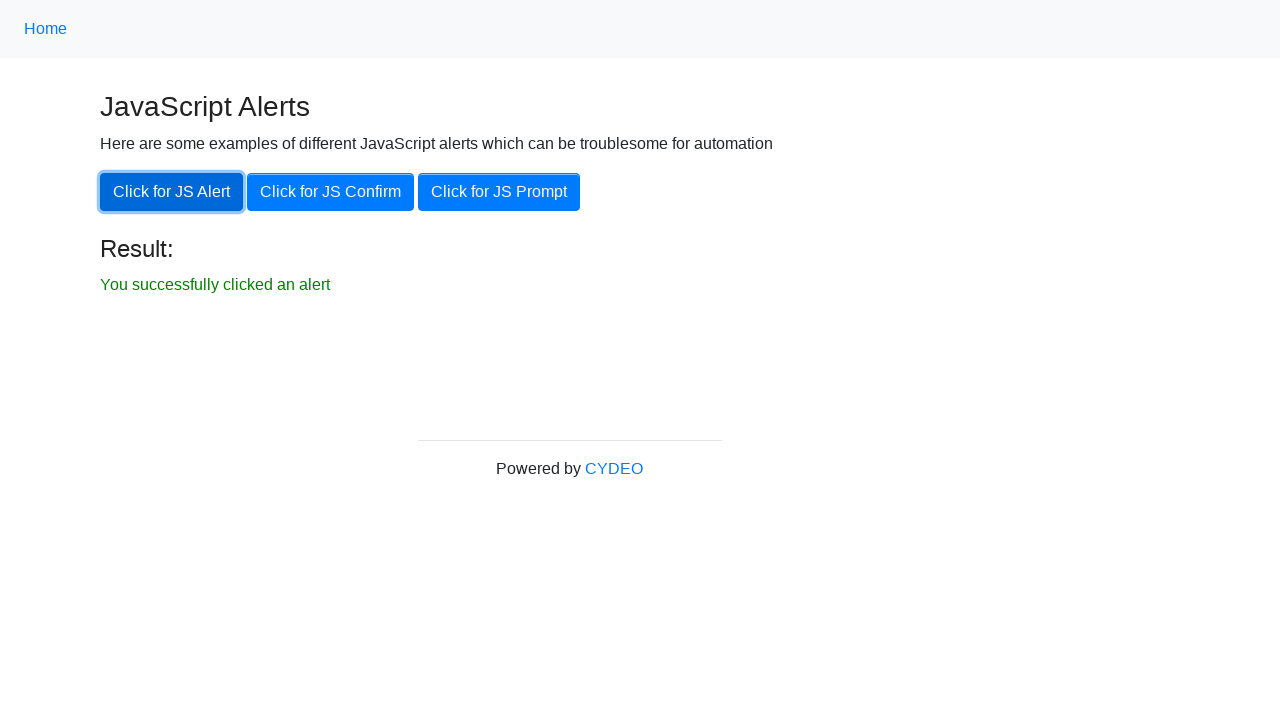

Verified result text element is visible
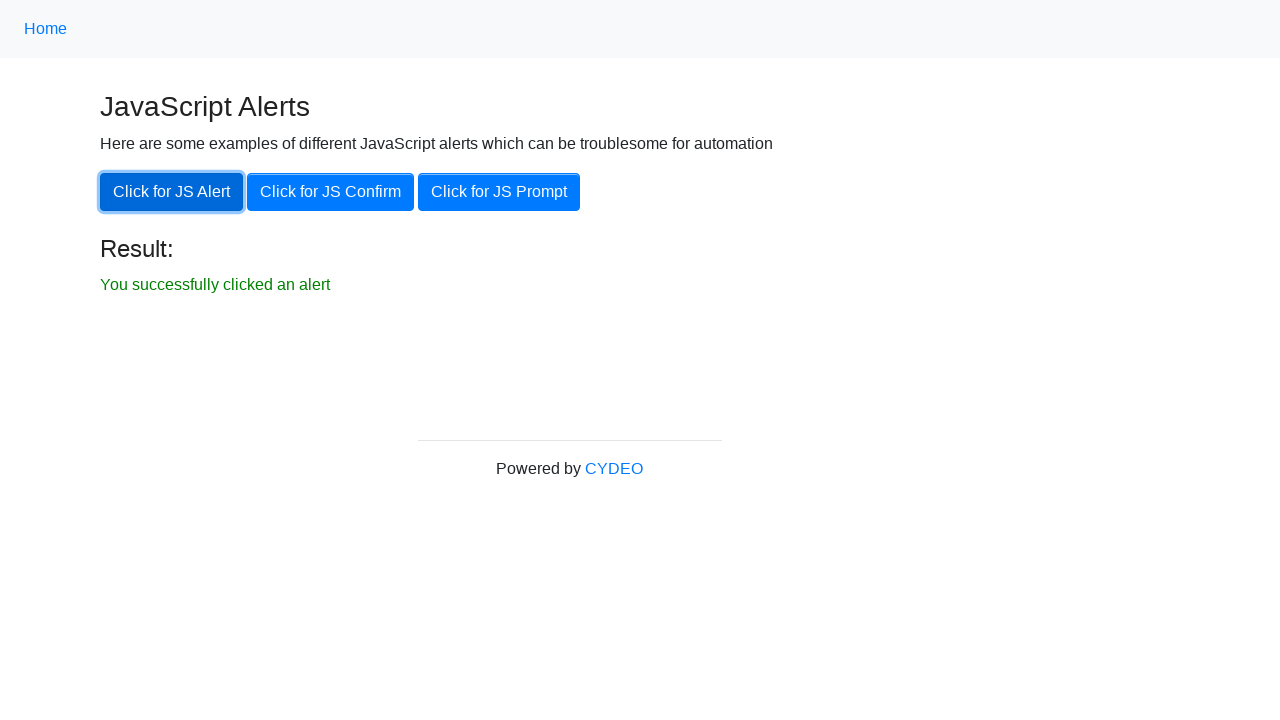

Verified success message: 'You successfully clicked an alert'
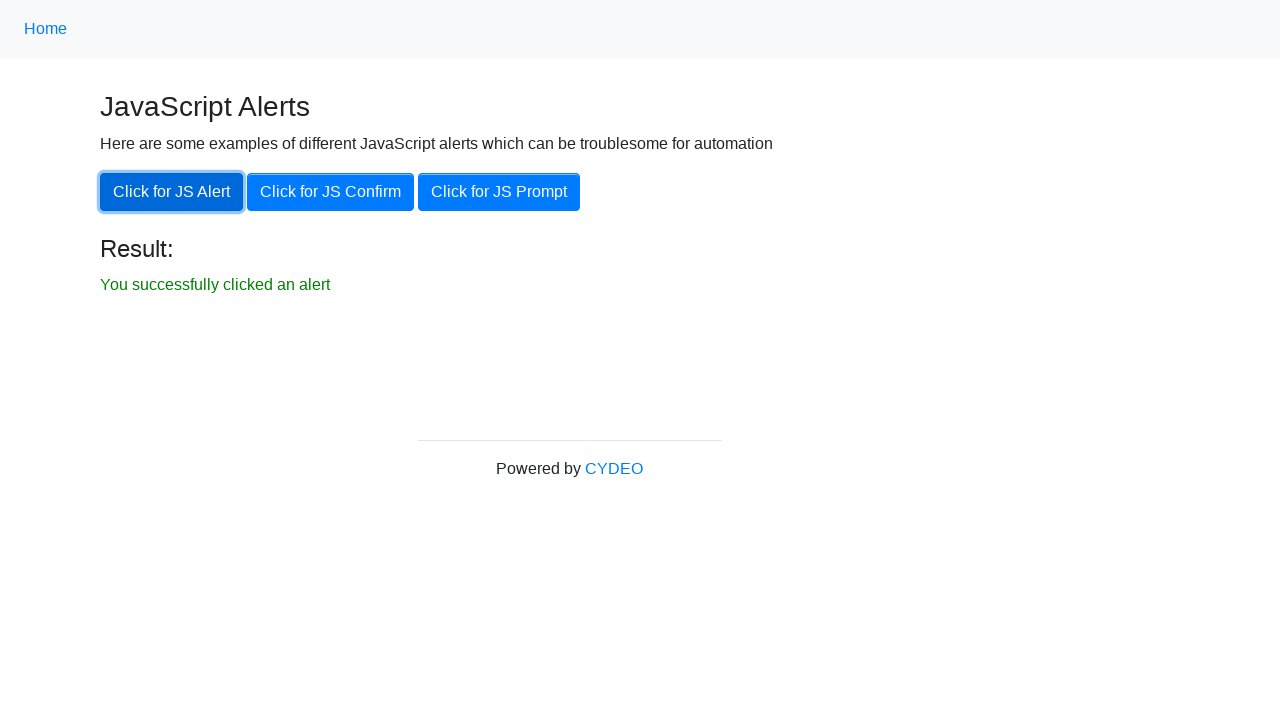

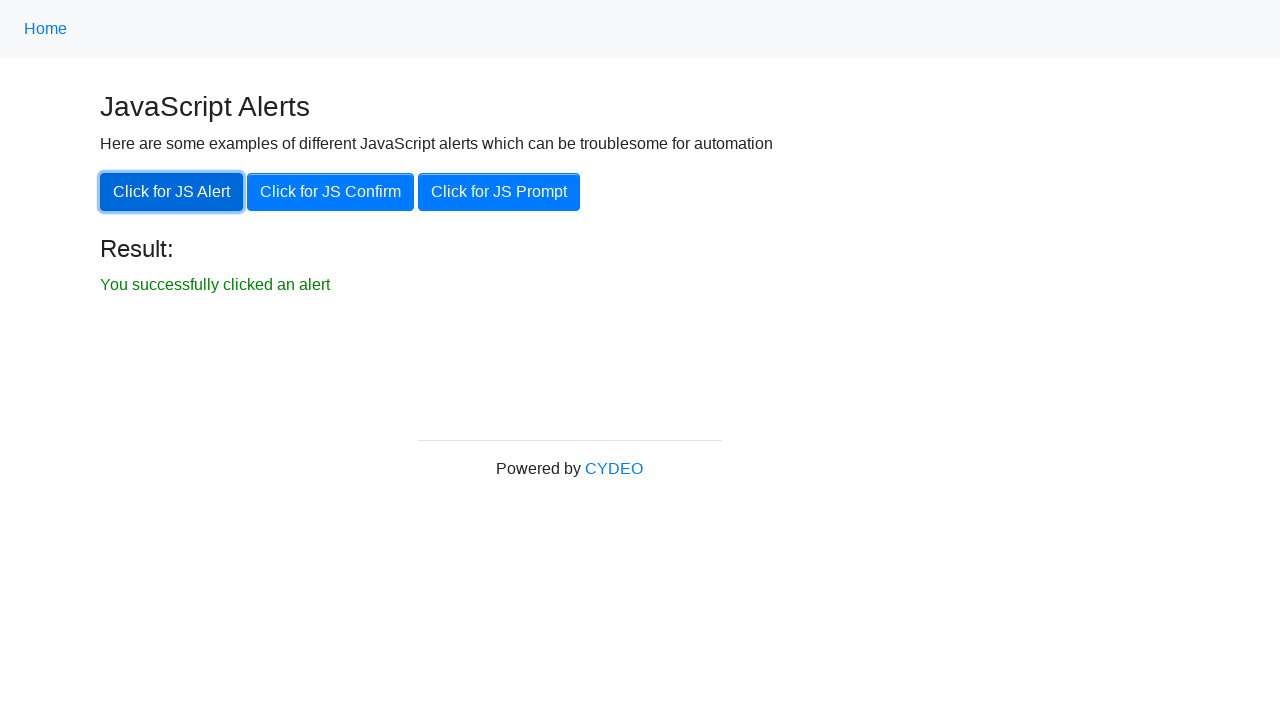